Tests a more robust approach to switching between multiple browser windows by storing the original window handle before clicking, then finding the new window handle by comparing against stored handles, and switching between them while verifying page titles.

Starting URL: http://the-internet.herokuapp.com/windows

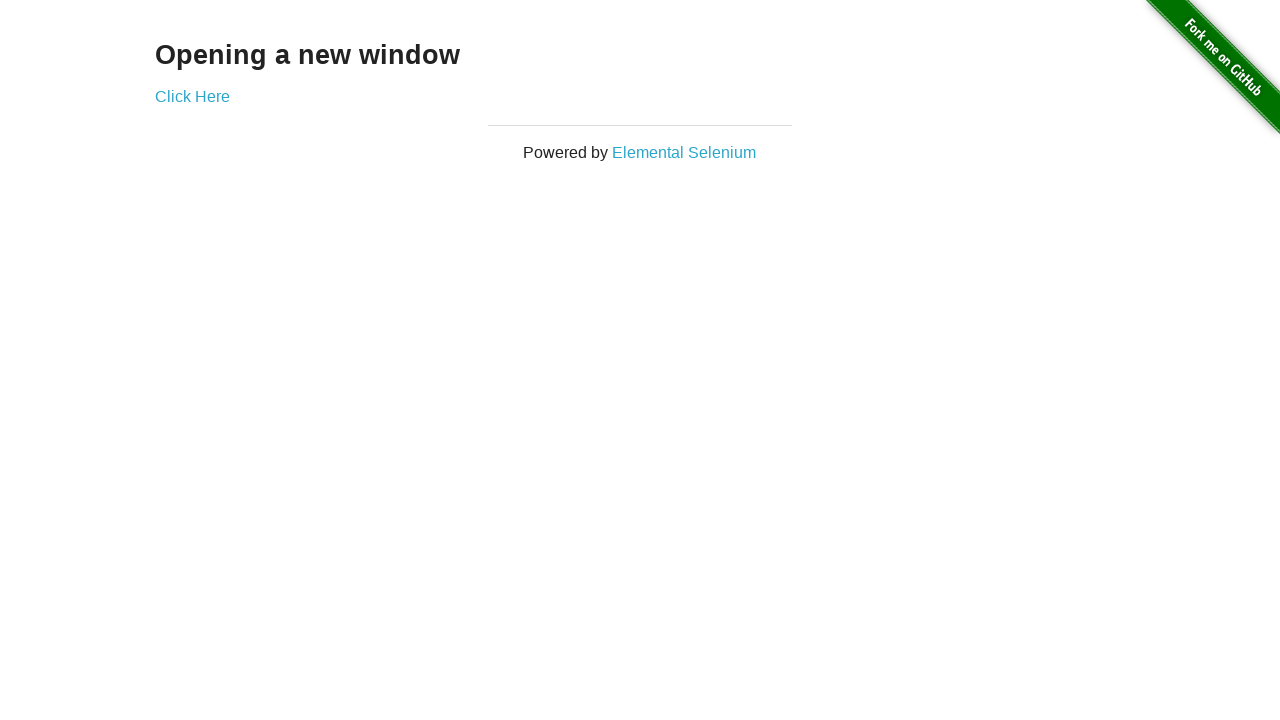

Stored reference to original page
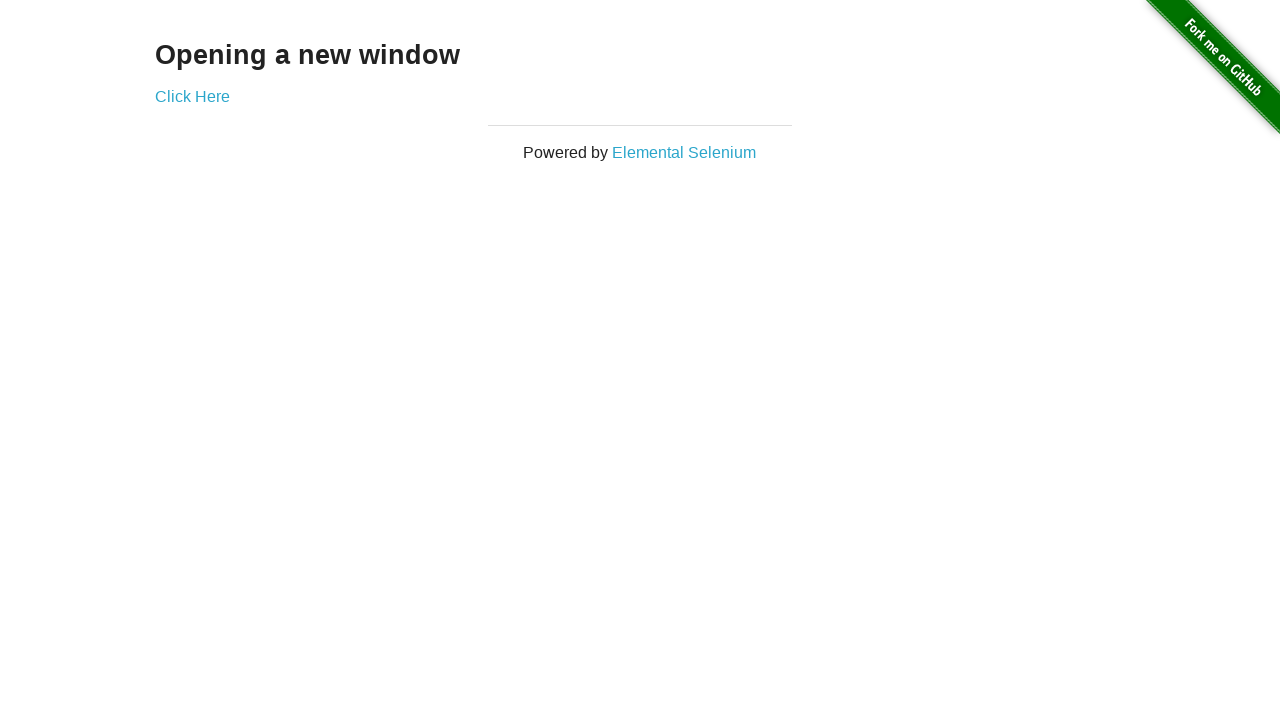

Clicked link to open new window at (192, 96) on .example a
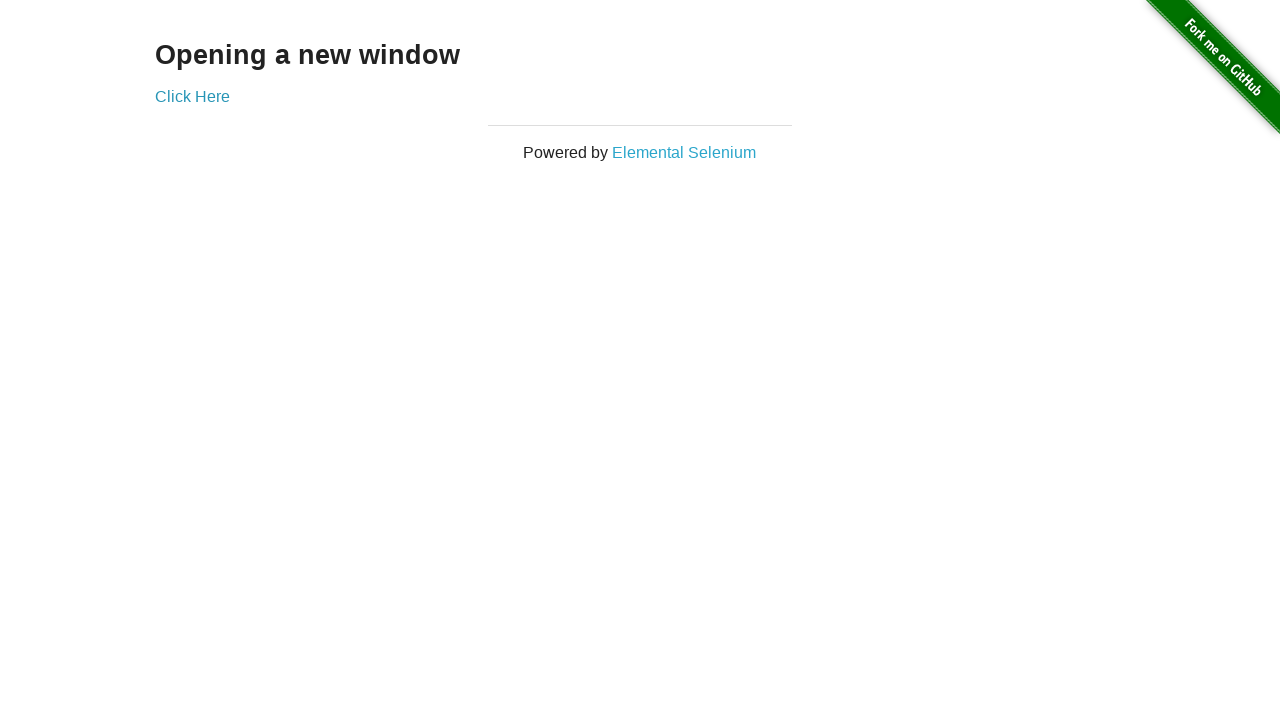

Captured new page object from context
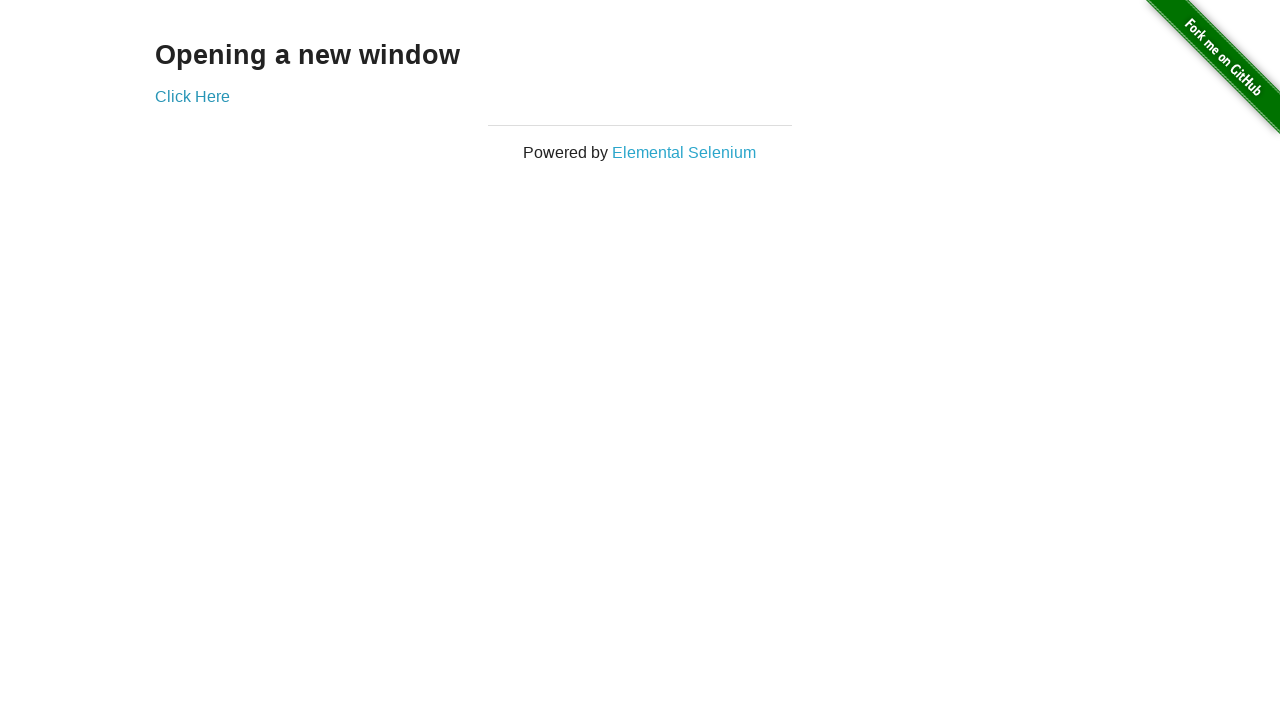

New page finished loading
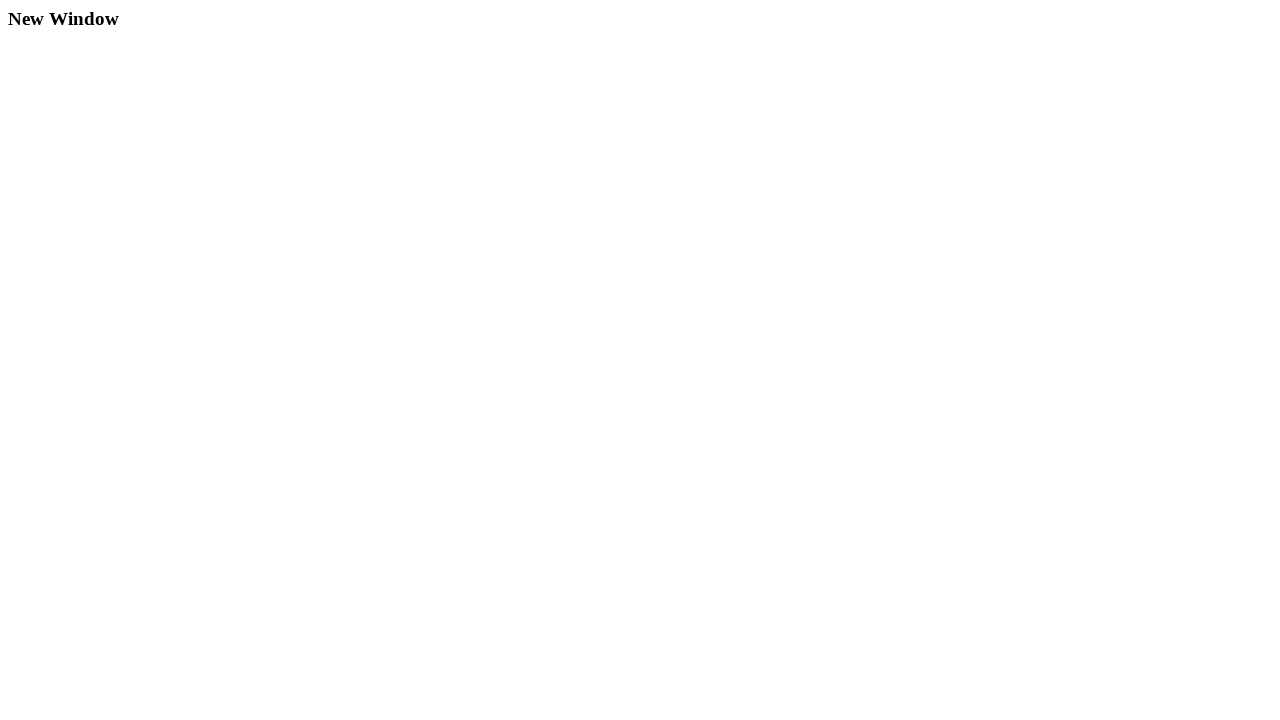

Switched to original window
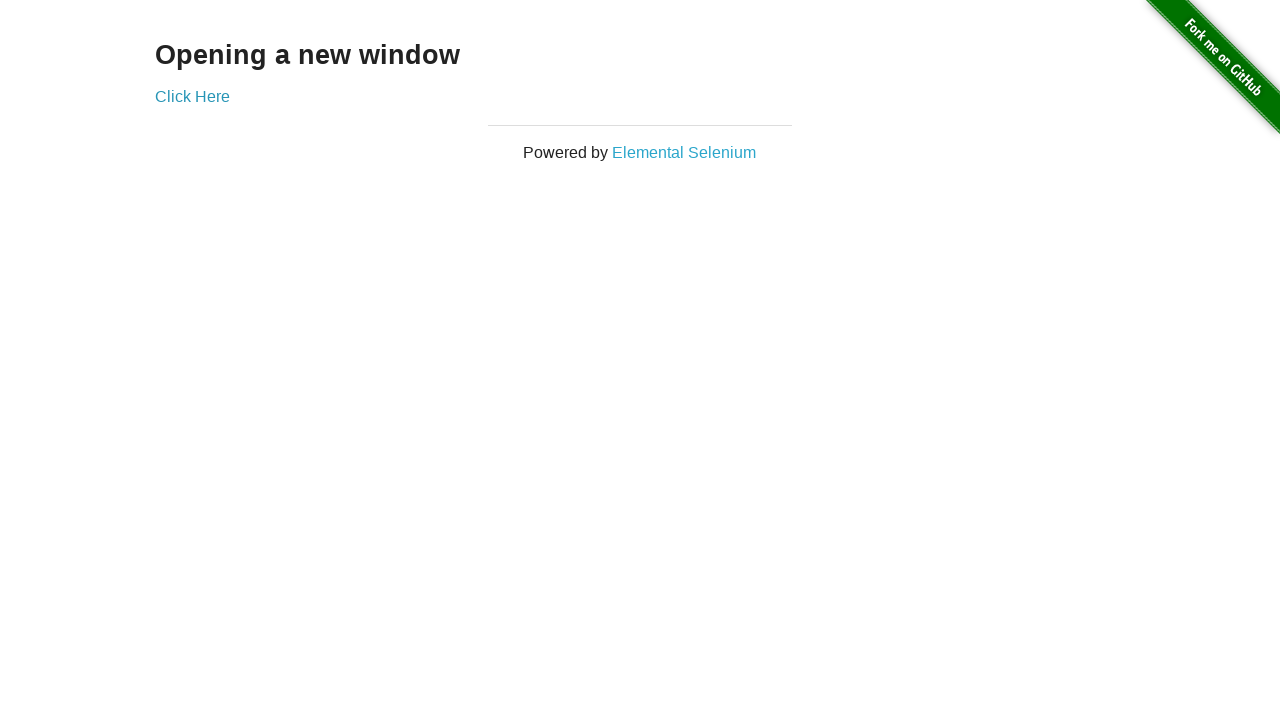

Verified original window title is not 'New Window'
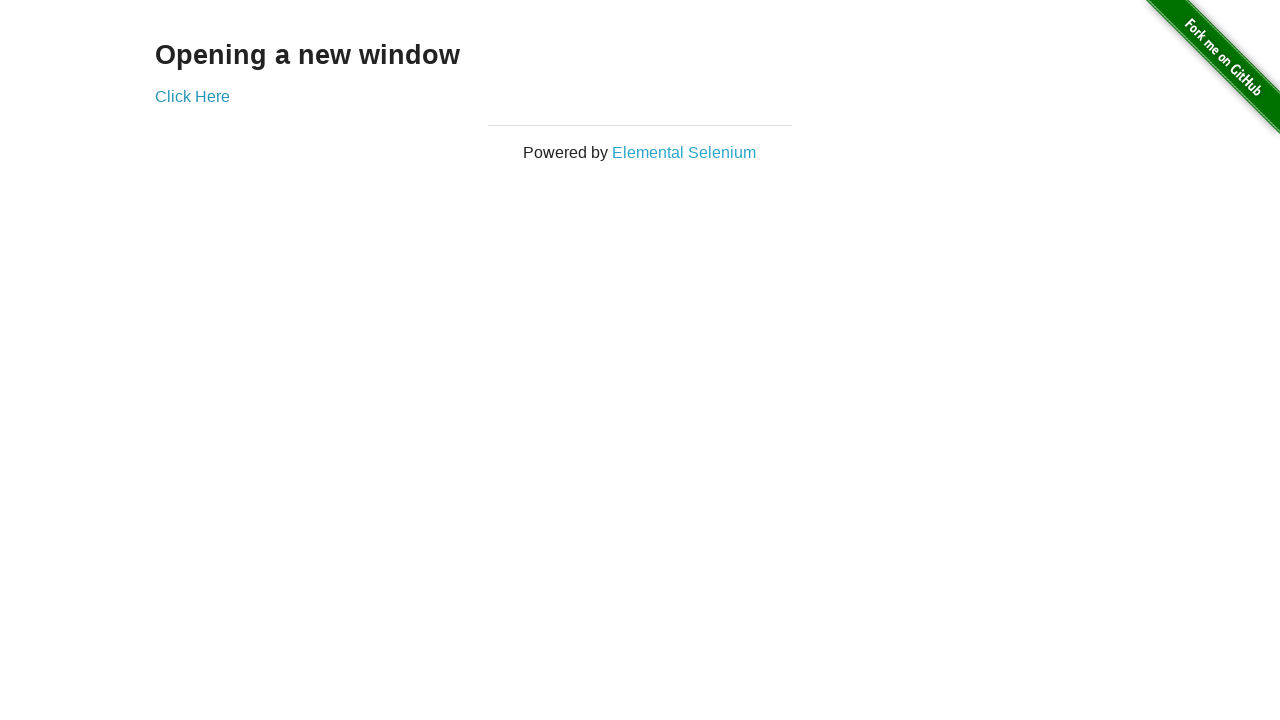

Switched to new window
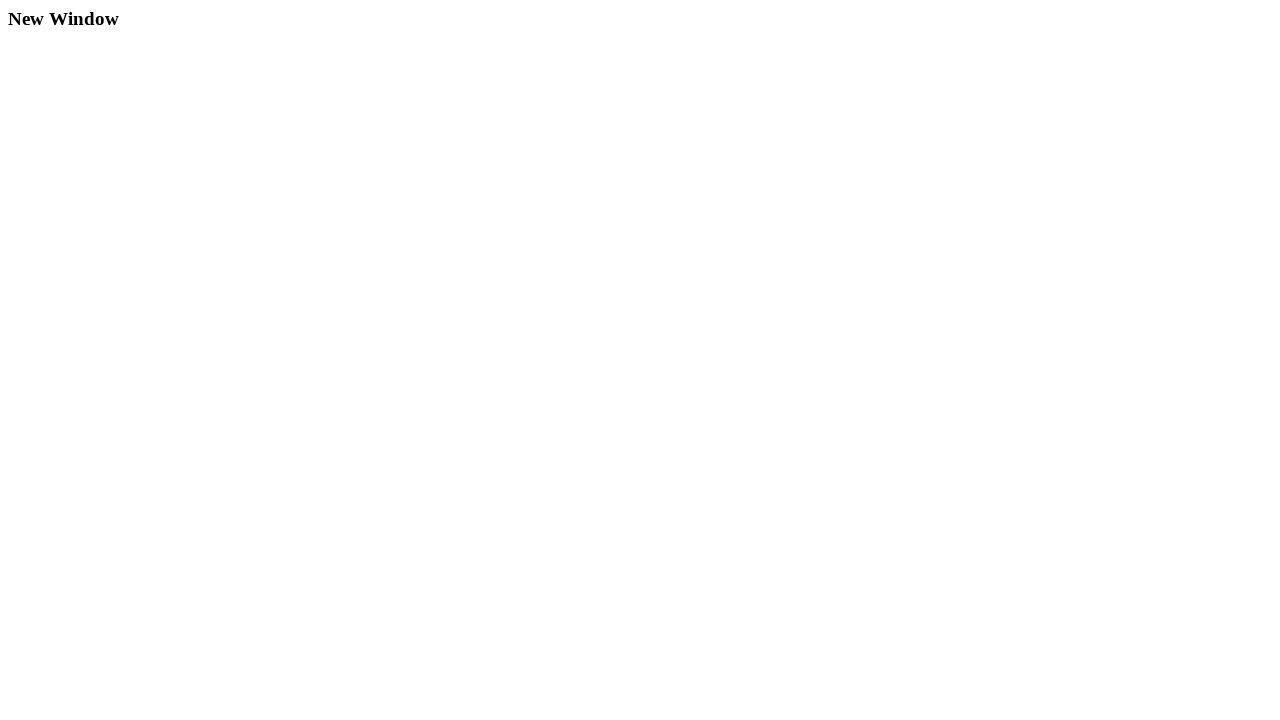

Verified new window title is 'New Window'
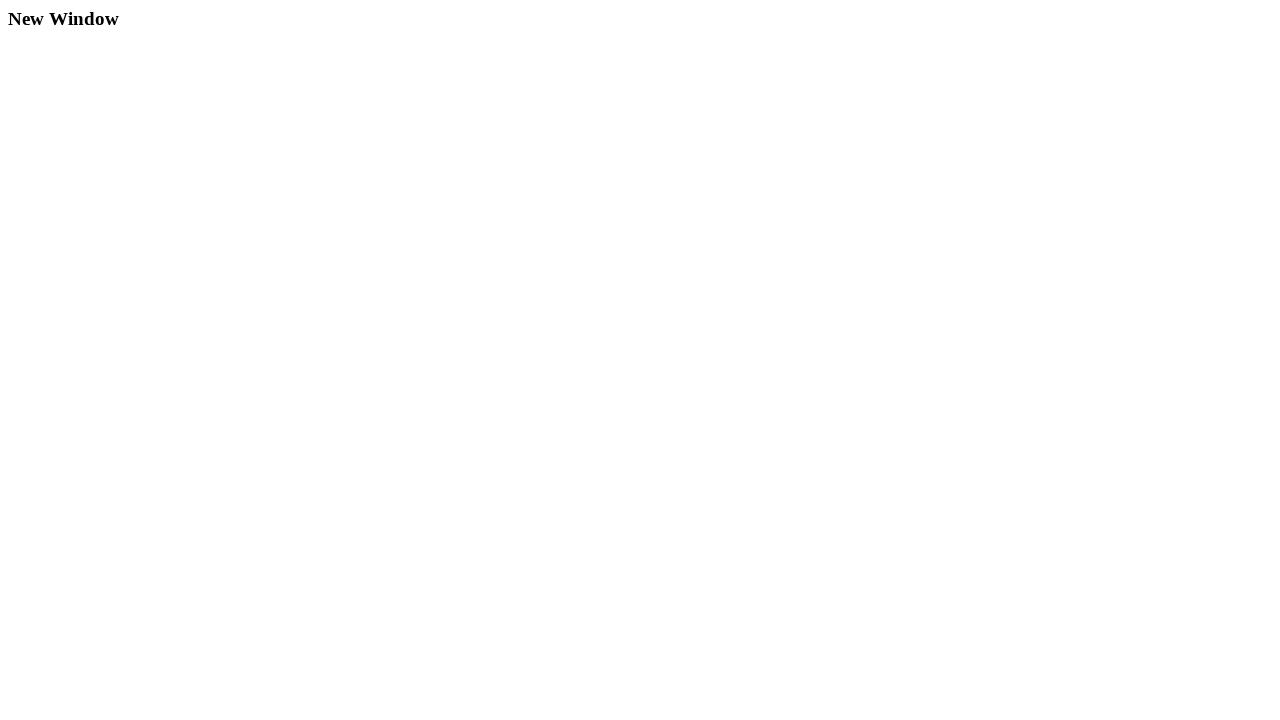

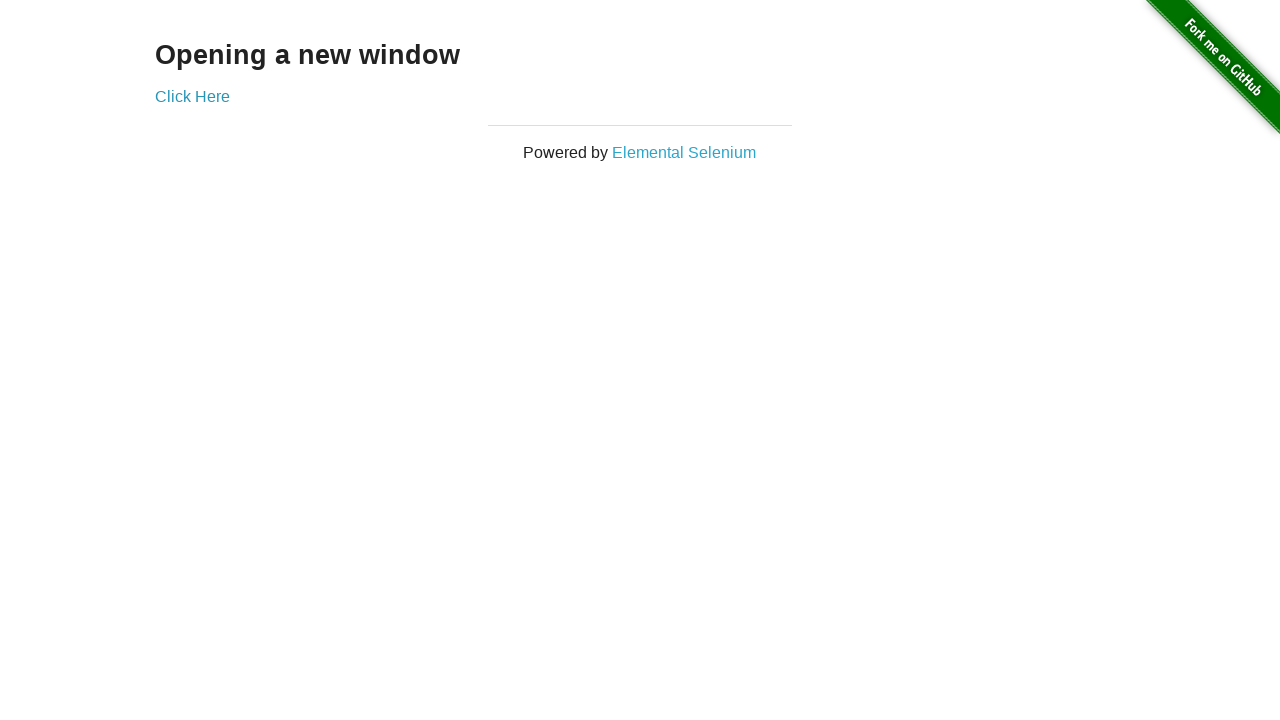